Tests scrolling from an iframe element by a given amount to reveal a checkbox inside the iframe

Starting URL: https://www.selenium.dev/selenium/web/scrolling_tests/frame_with_nested_scrolling_frame_out_of_view.html

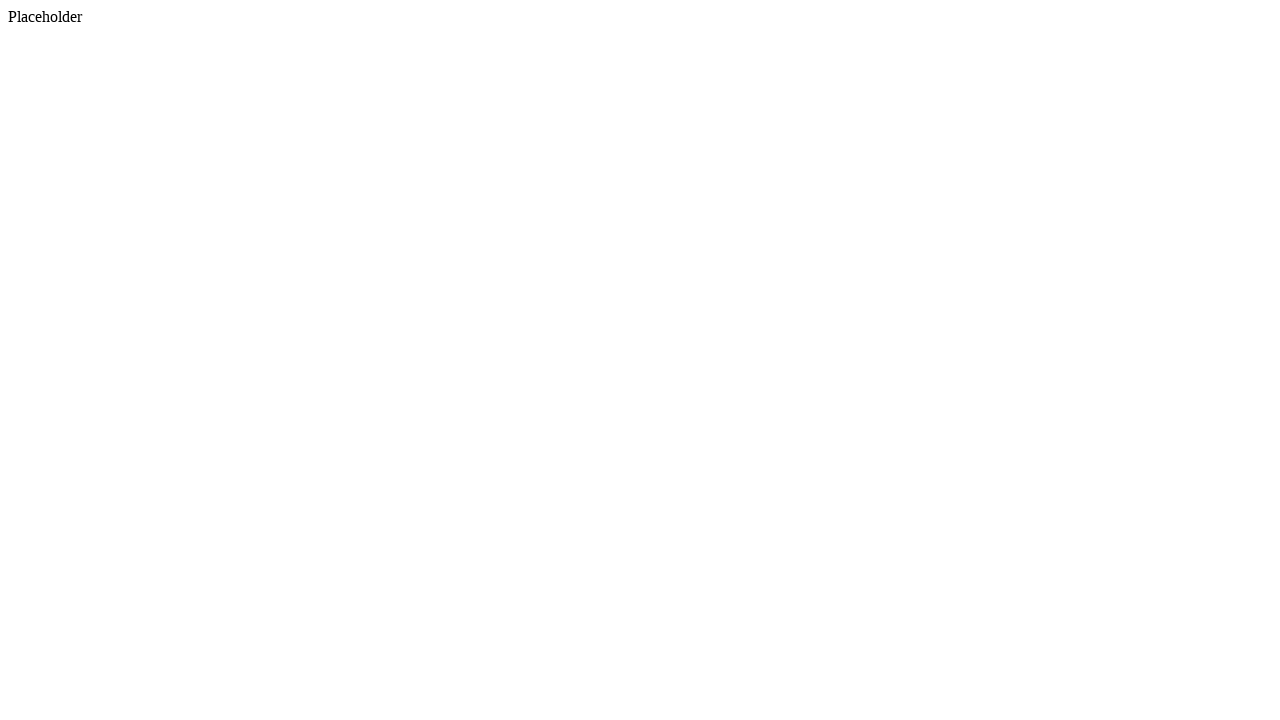

Navigated to frame with nested scrolling test page
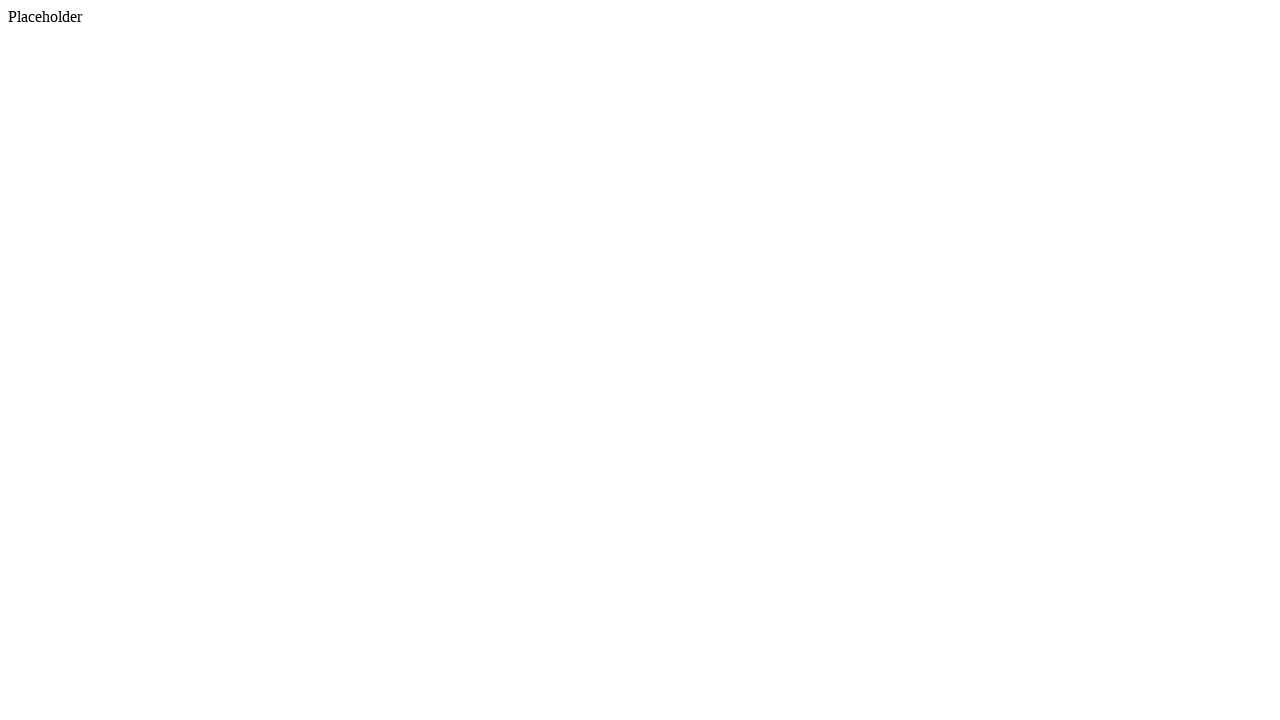

Scrolled iframe element into view
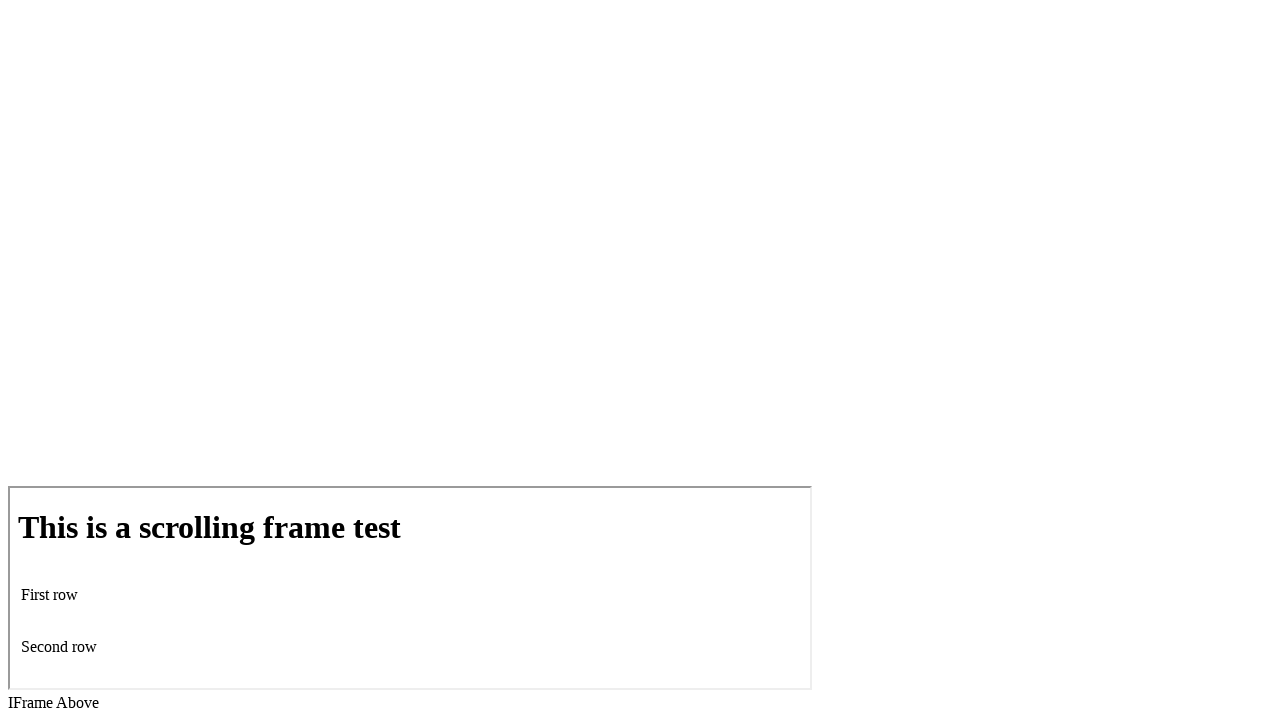

Scrolled checkbox element into view within iframe by given amount
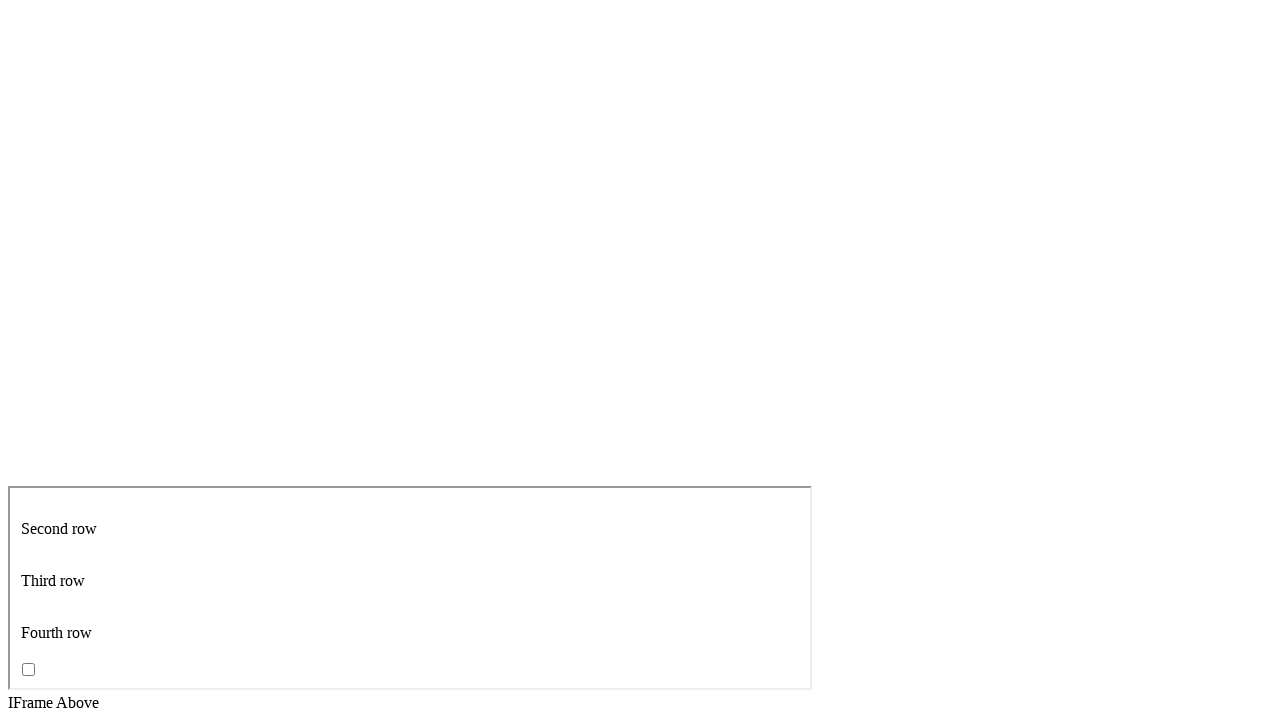

Verified checkbox inside iframe is visible
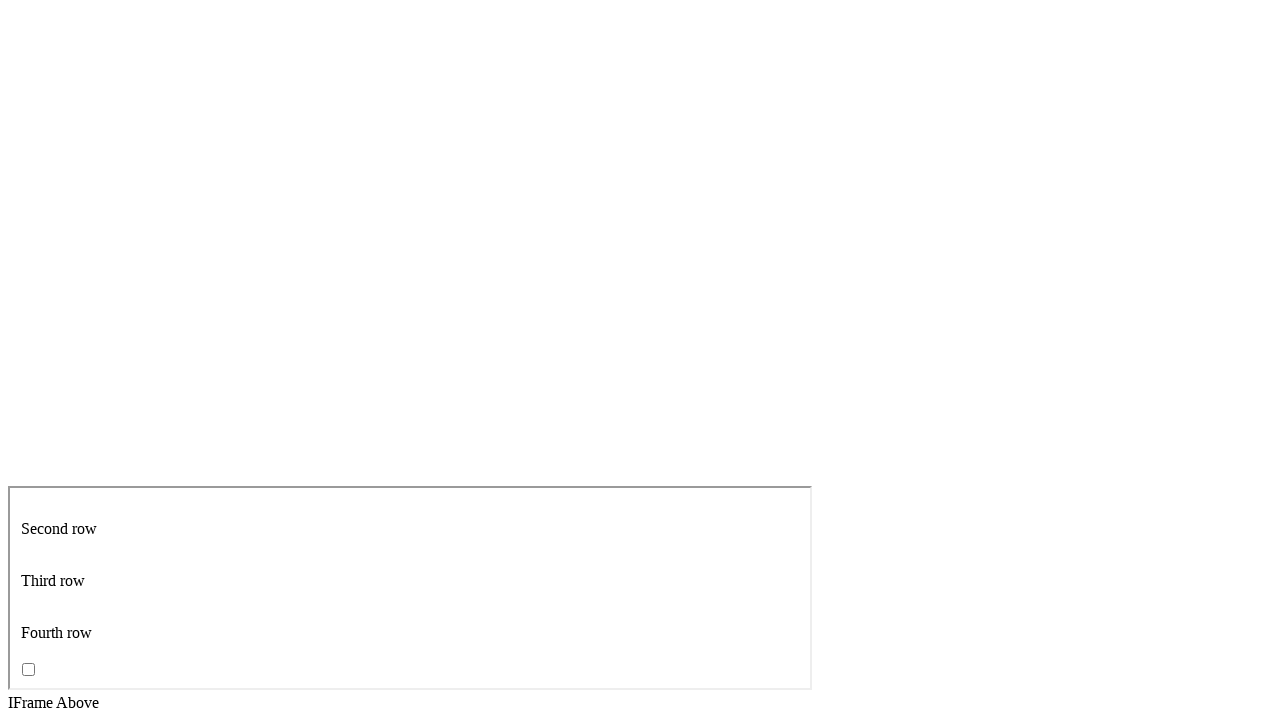

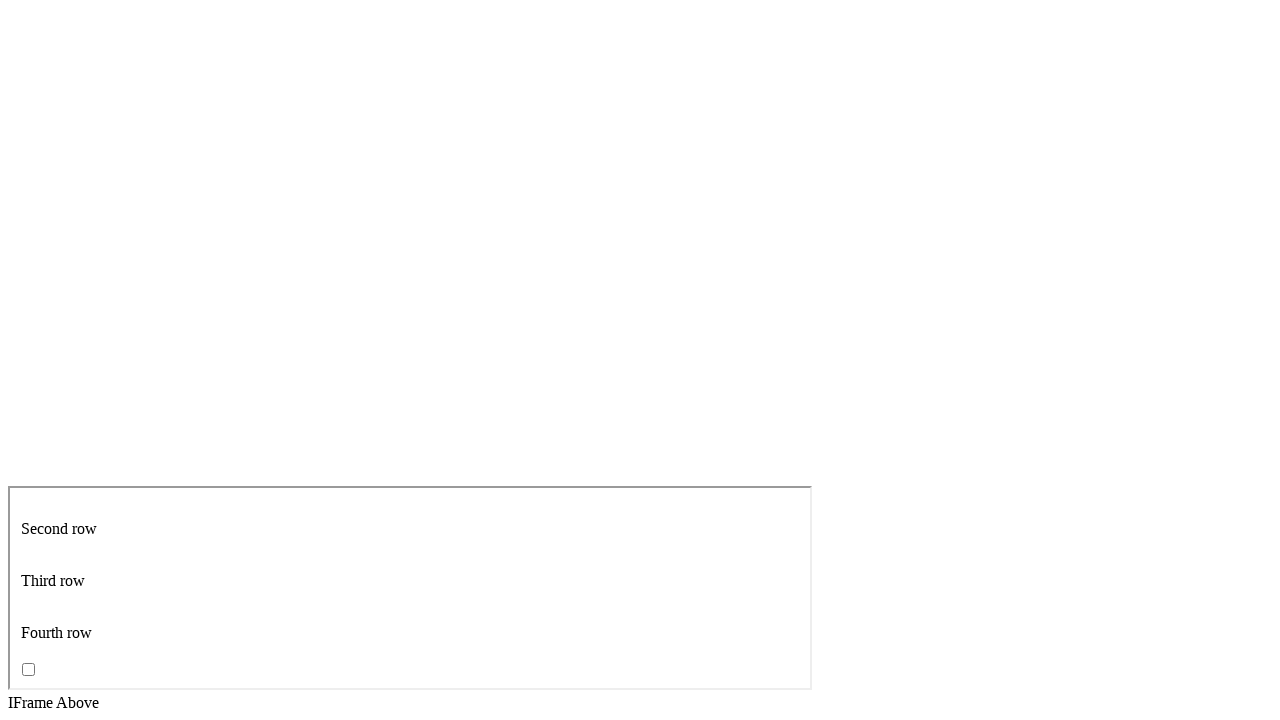